Tests basic browser commands by navigating to daringfireball.net, retrieving page title, URL, and page source, then refreshing the page to verify browser navigation functionality.

Starting URL: http://daringfireball.net/

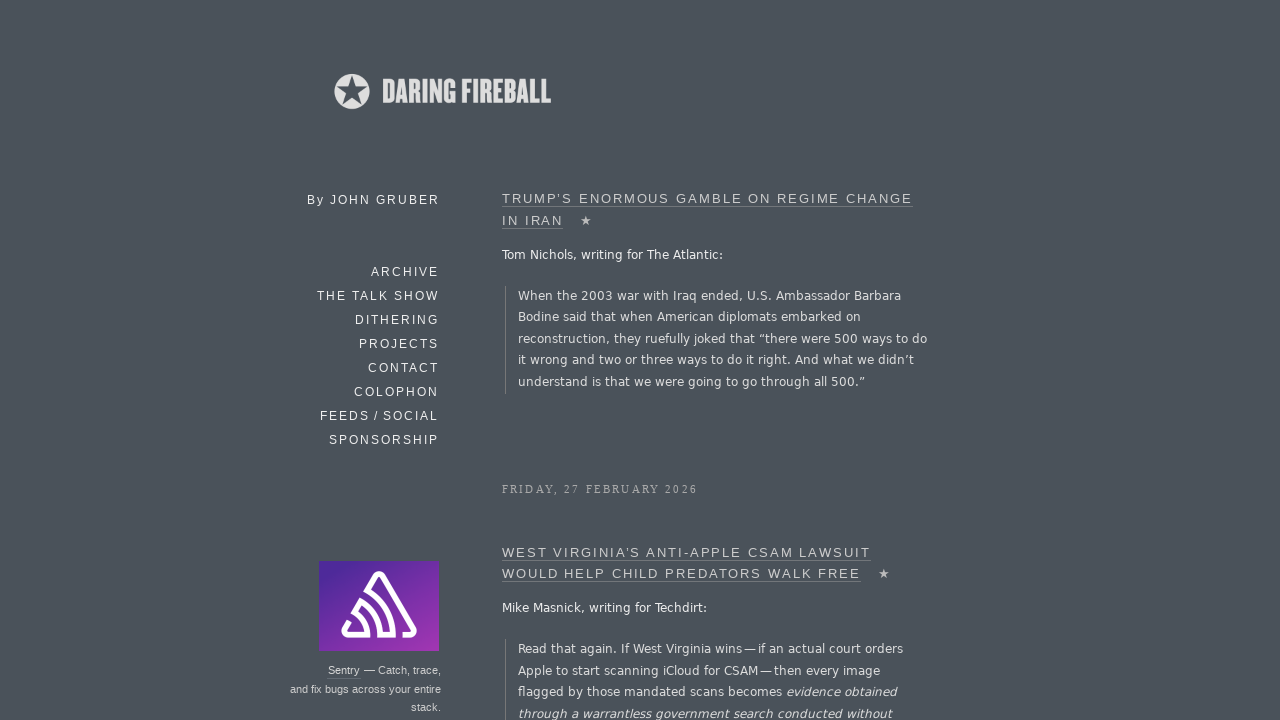

Waited for page to load - DOM content loaded
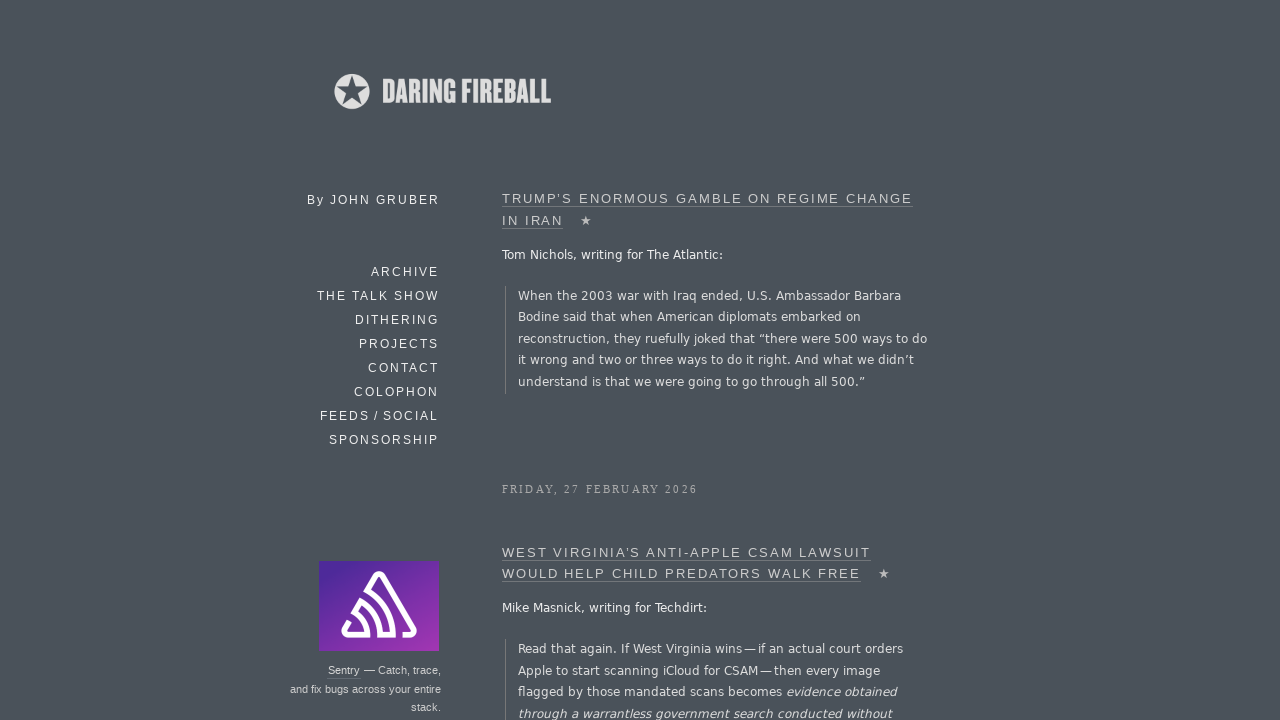

Retrieved page title: Daring Fireball
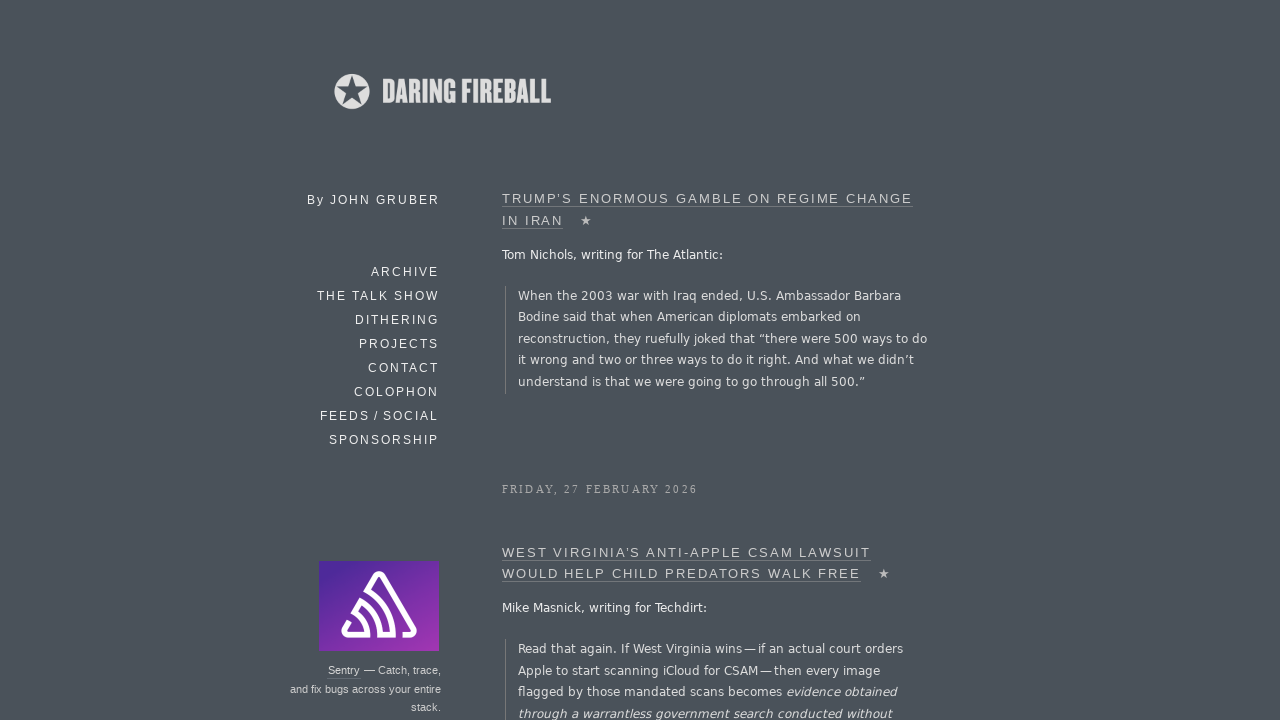

Retrieved current URL: https://daringfireball.net/
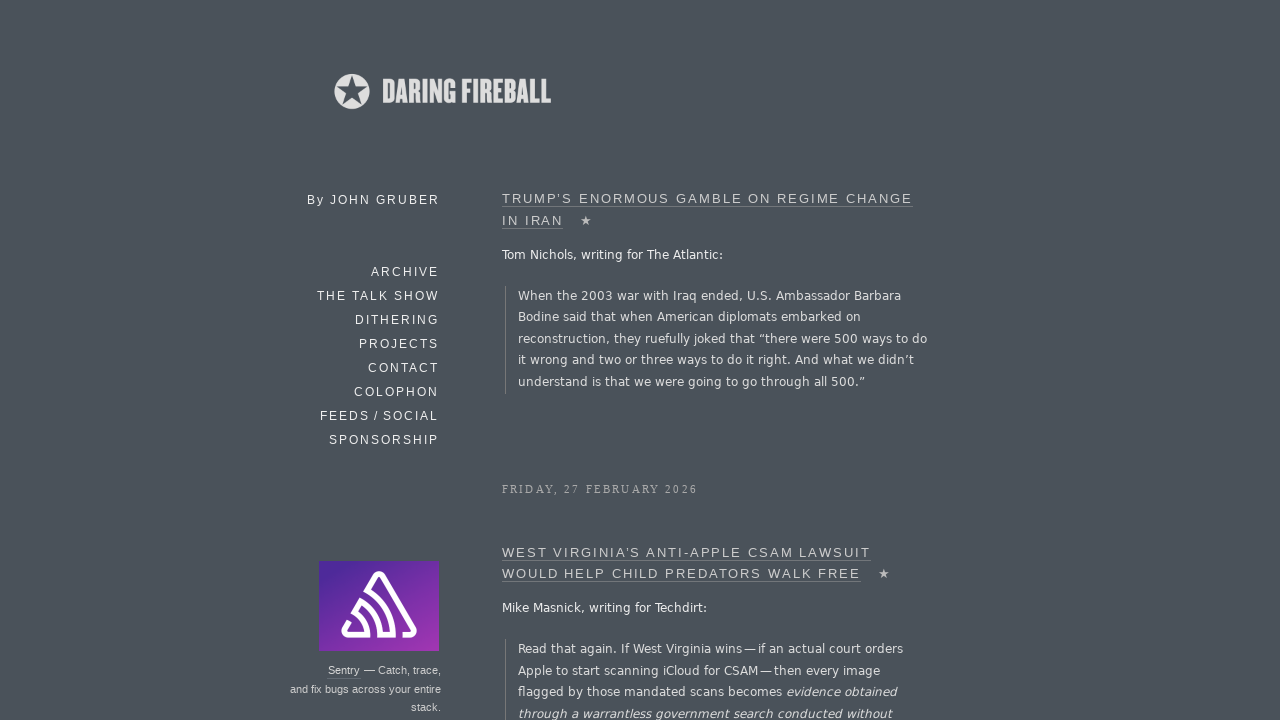

Reloaded the page
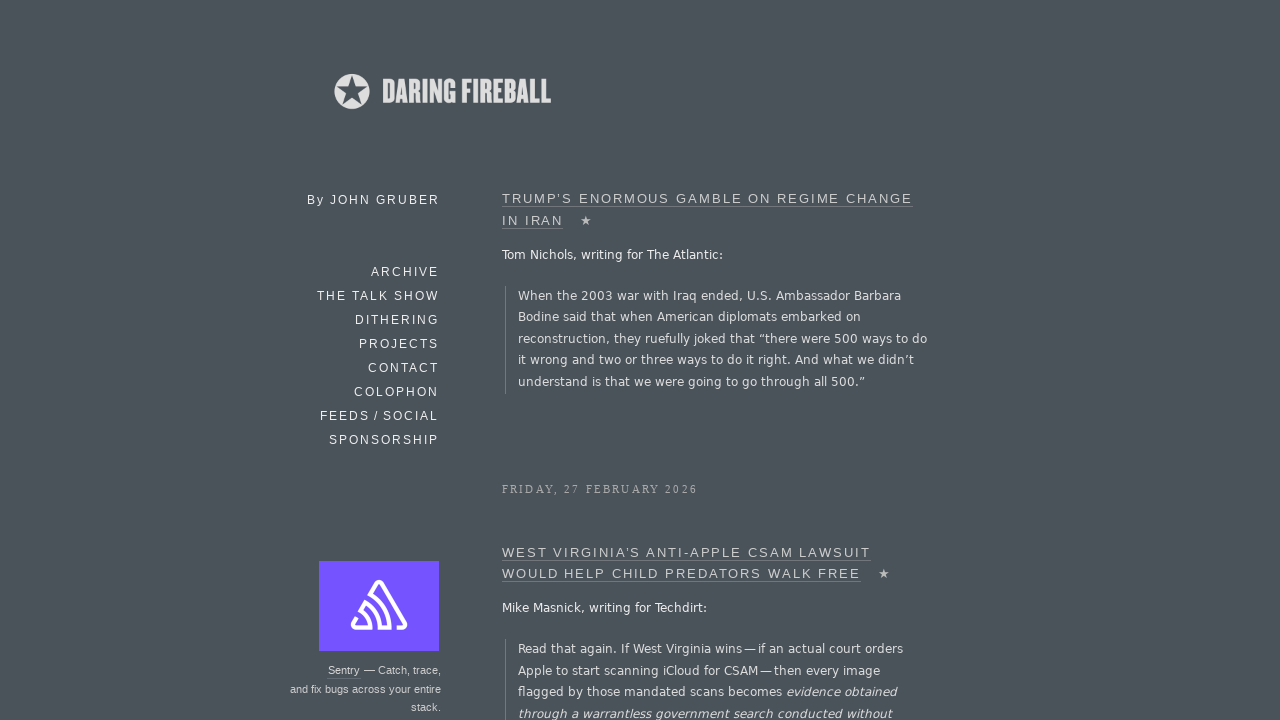

Waited for page to reload - DOM content loaded
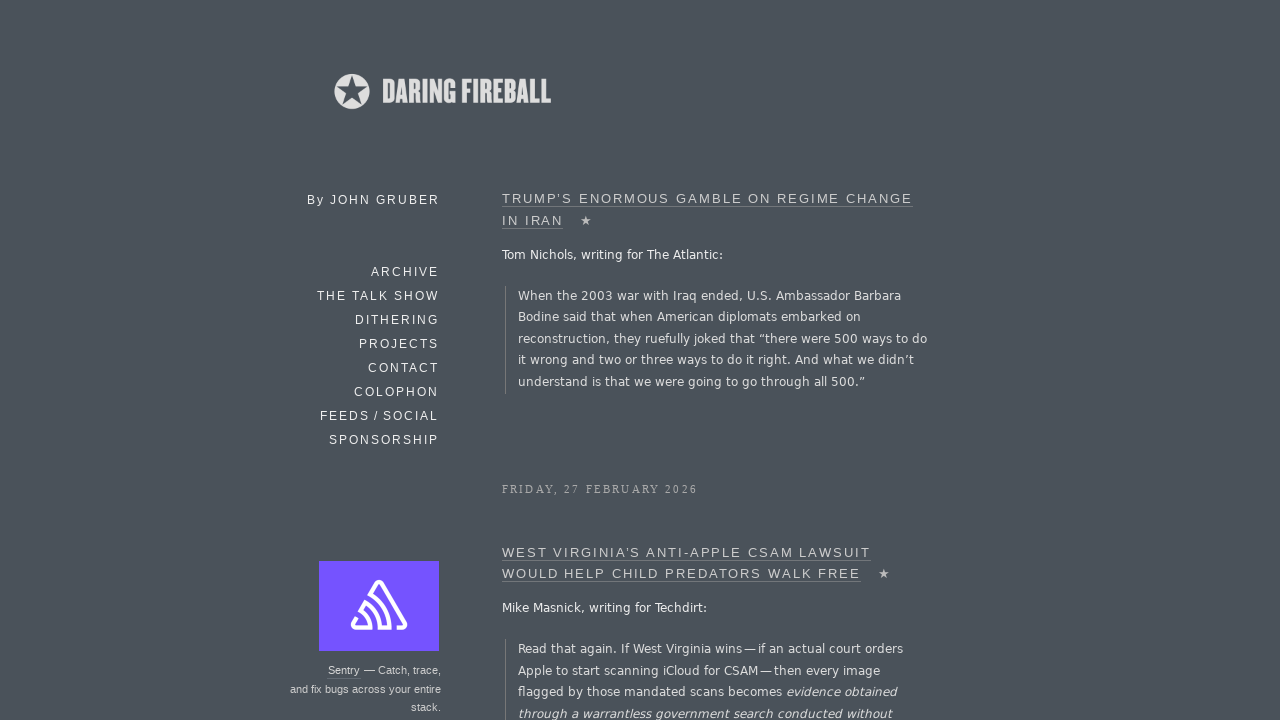

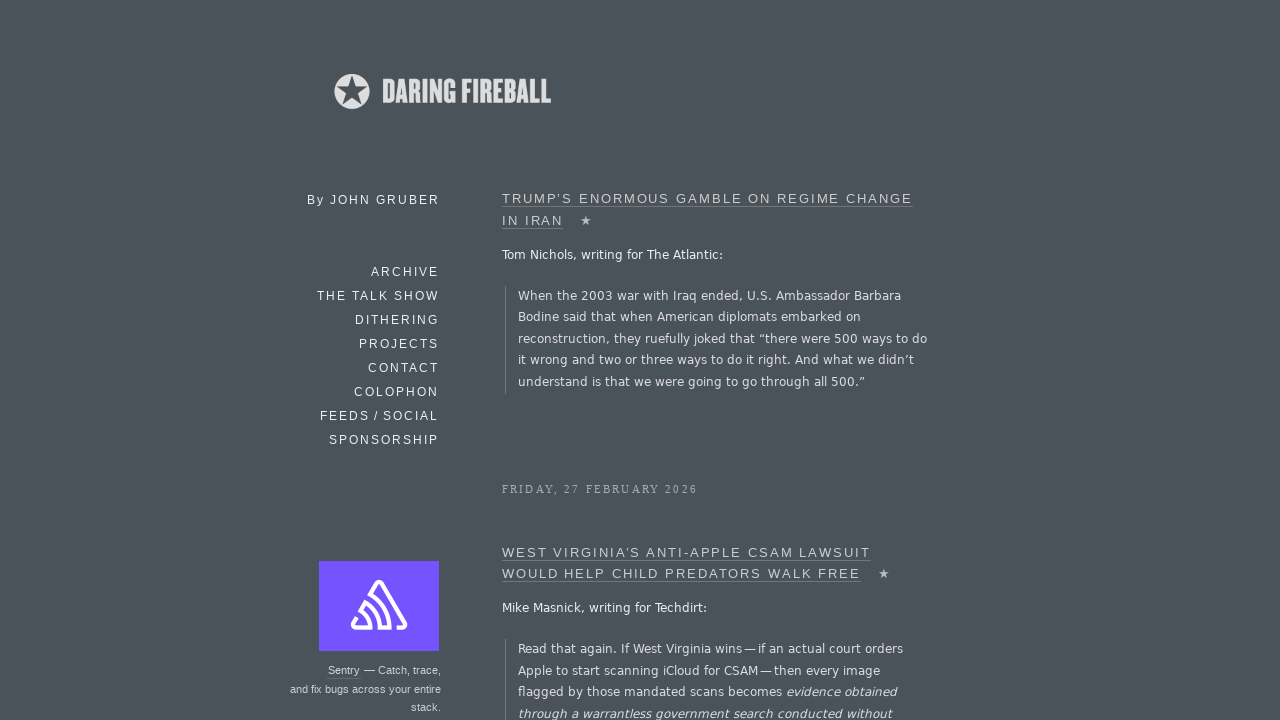